Tests JavaScript prompt alert functionality by clicking a button to trigger a prompt, entering text, accepting the alert, and verifying the result message displays the entered text.

Starting URL: https://testcenter.techproeducation.com/index.php?page=javascript-alerts

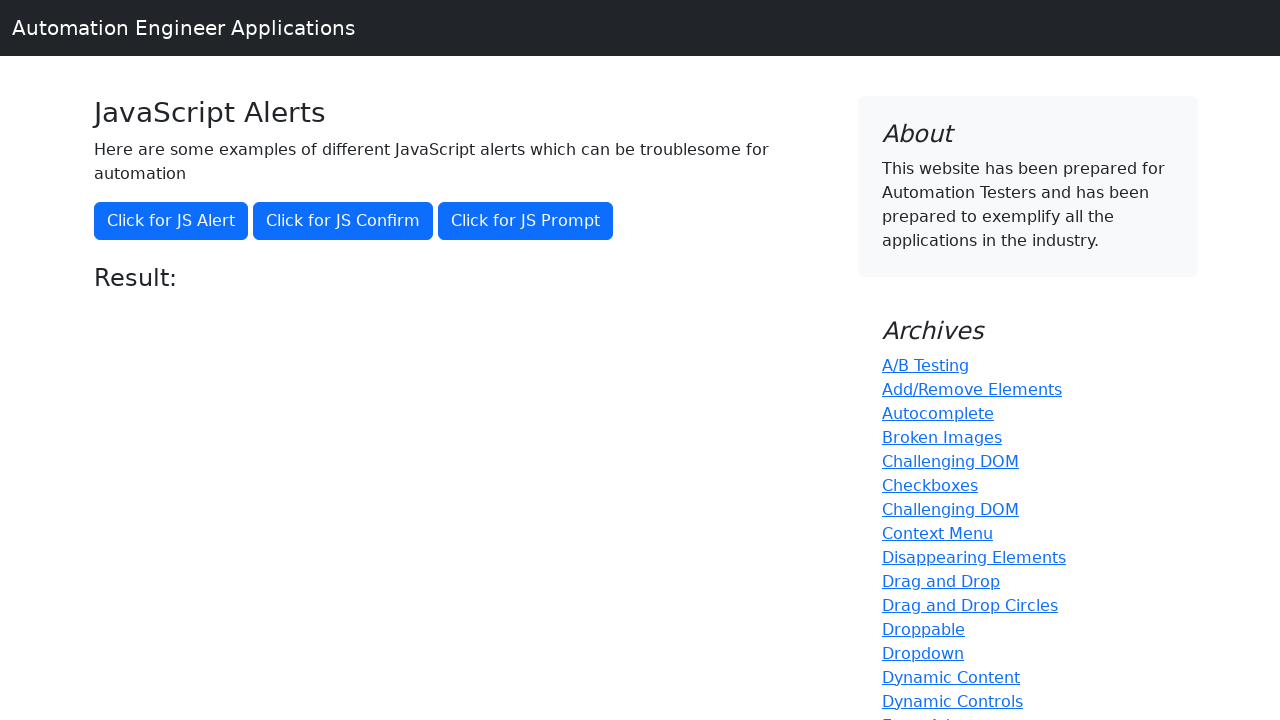

Clicked JS Prompt button to trigger prompt dialog at (526, 221) on button[onclick='jsPrompt()']
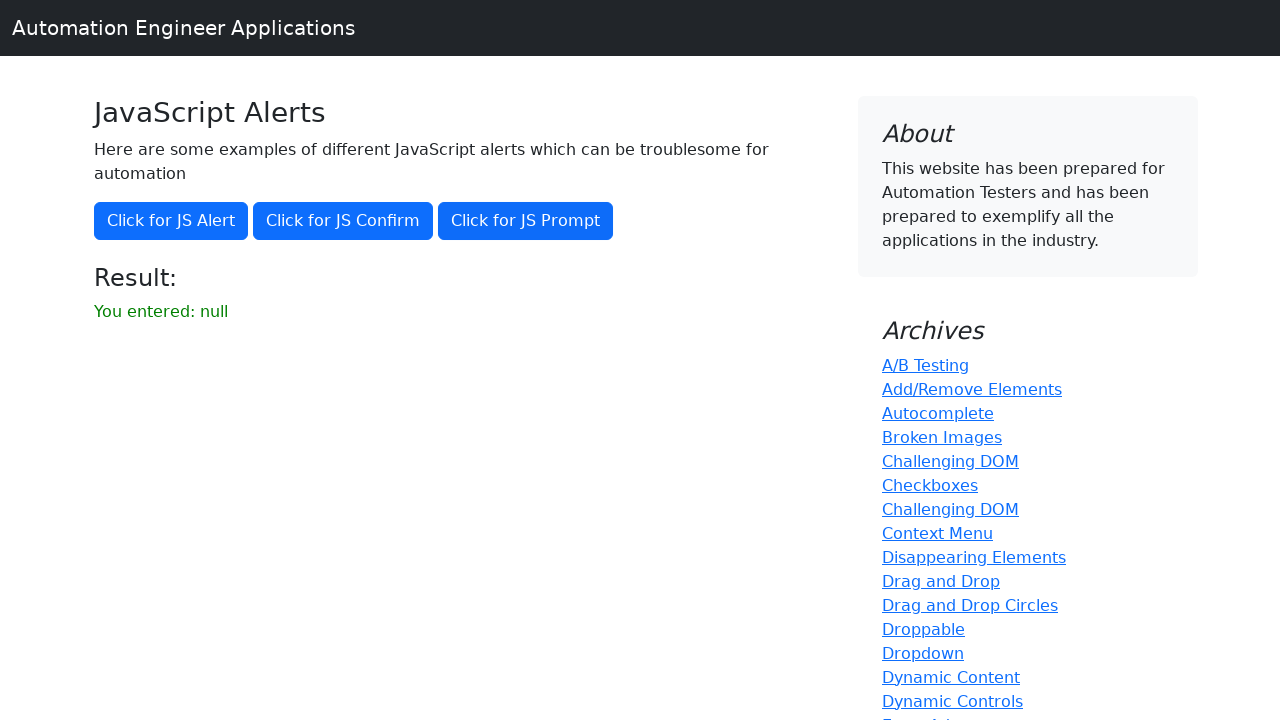

Set up dialog handler to accept prompt with text 'Markus'
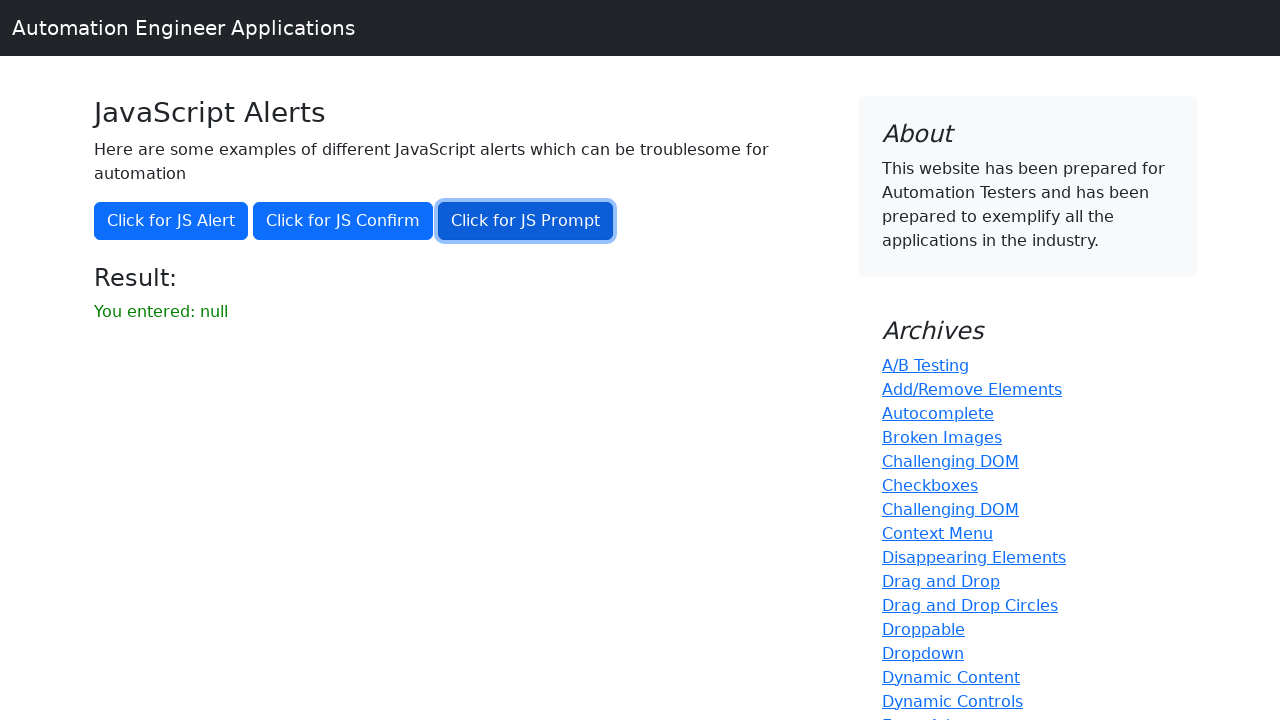

Clicked JS Prompt button again to trigger prompt dialog with handler ready at (526, 221) on button[onclick='jsPrompt()']
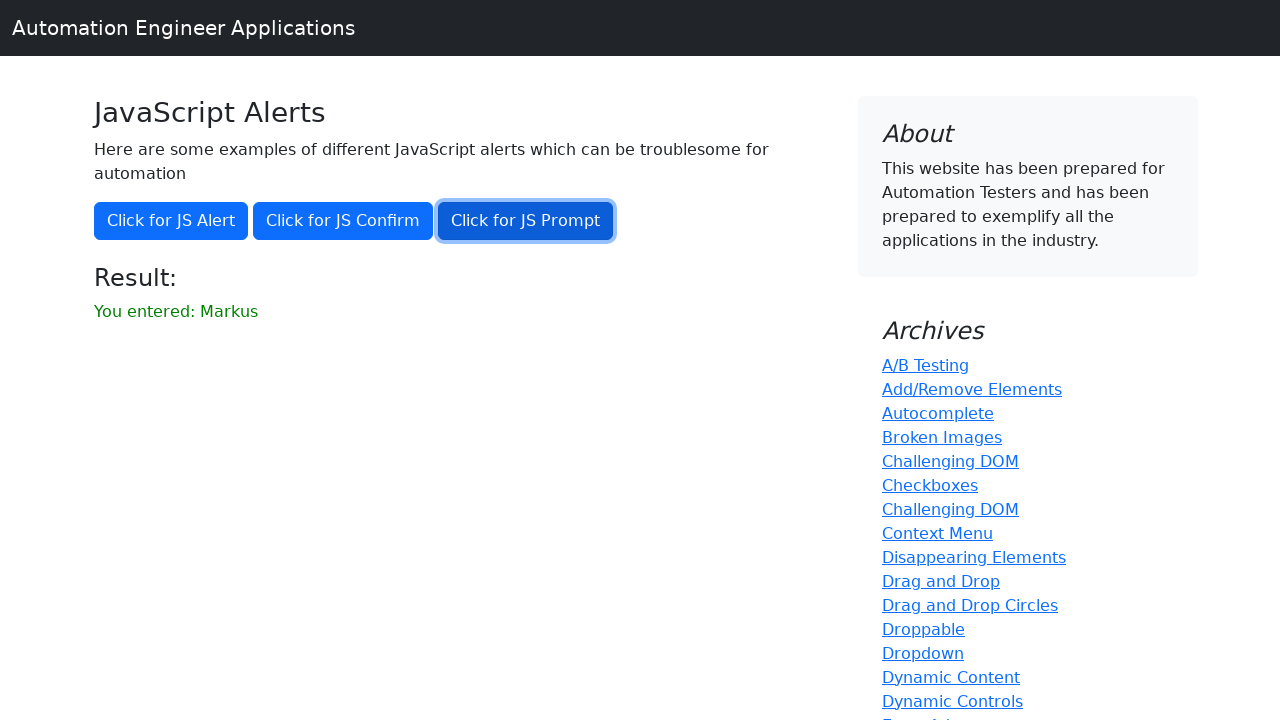

Result message element loaded
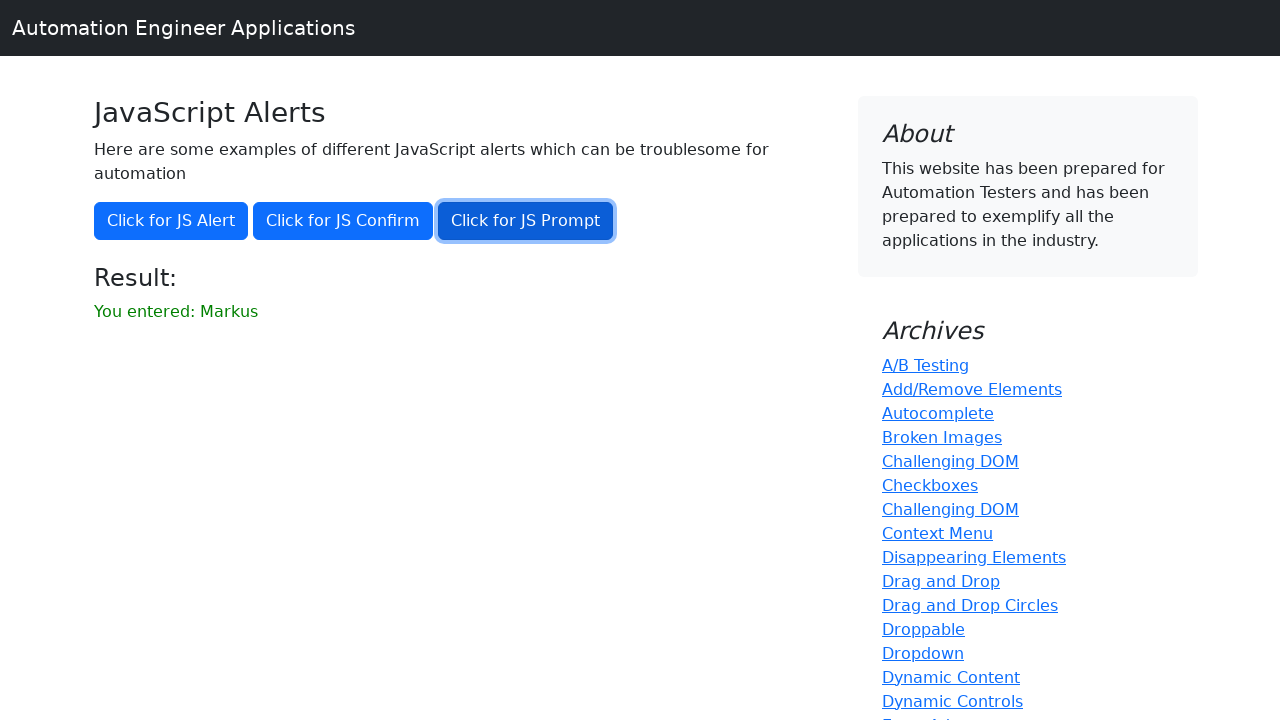

Retrieved result message text content
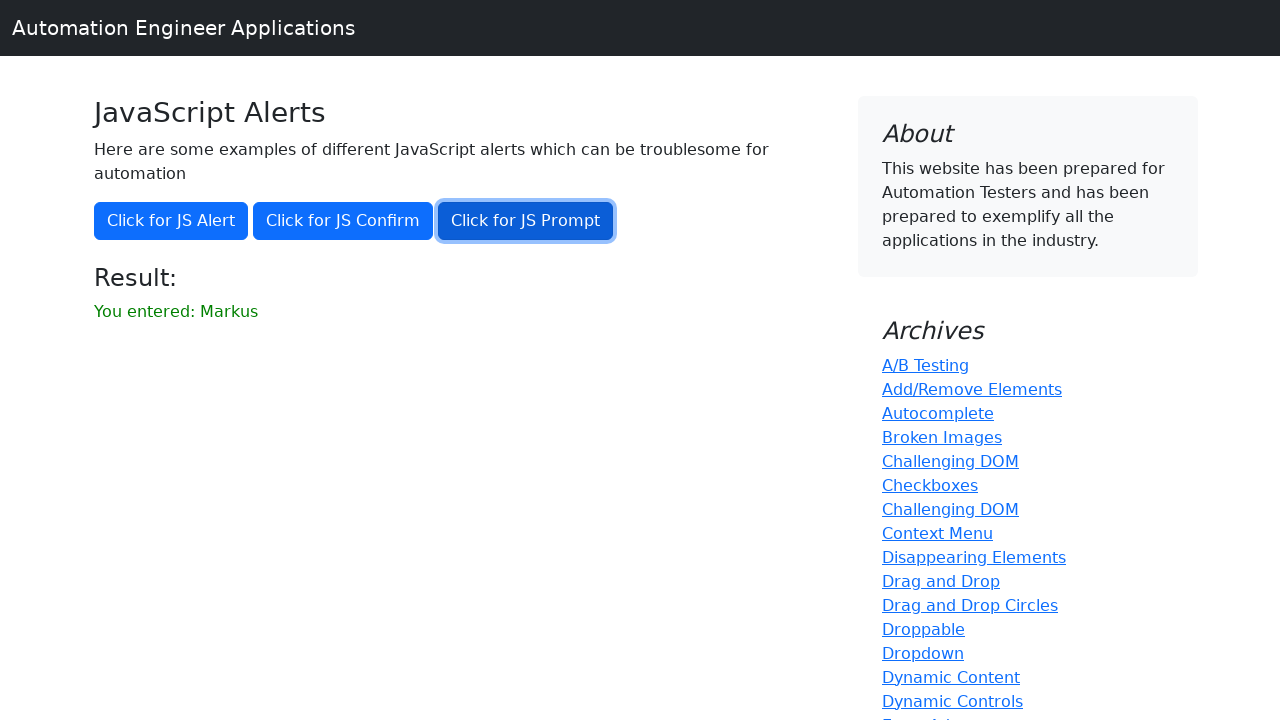

Verified that result message contains 'Markus'
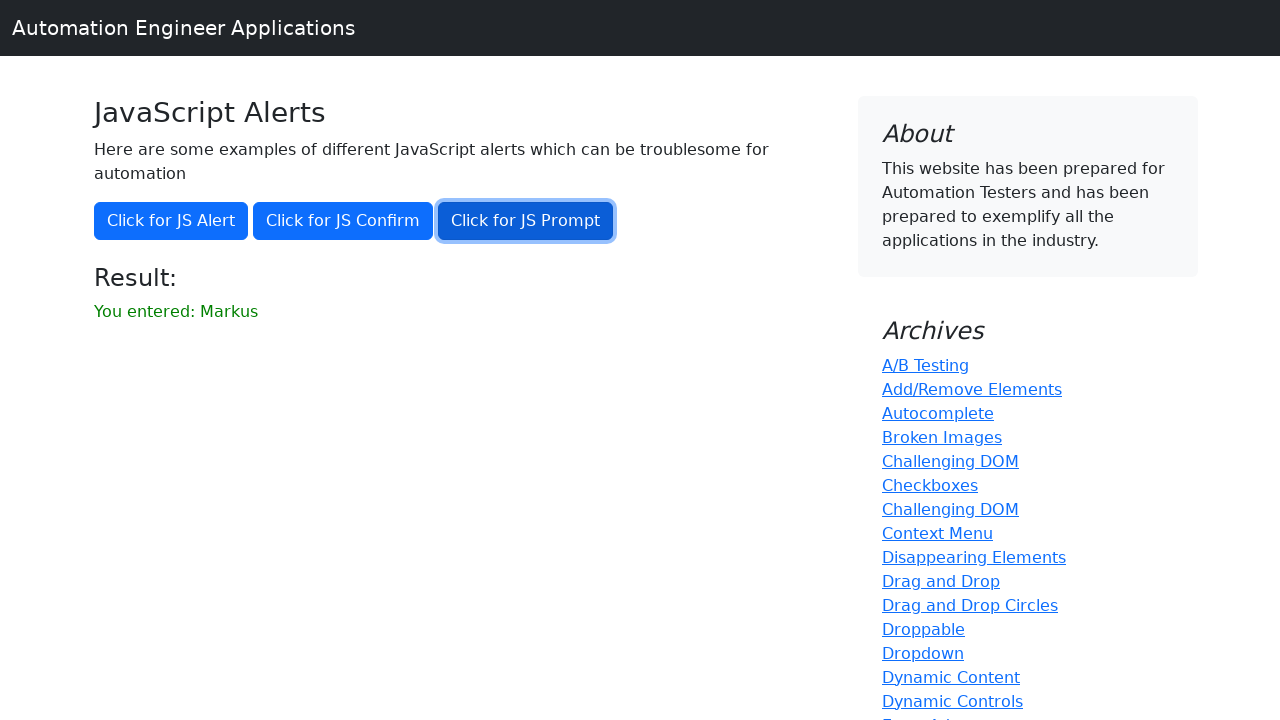

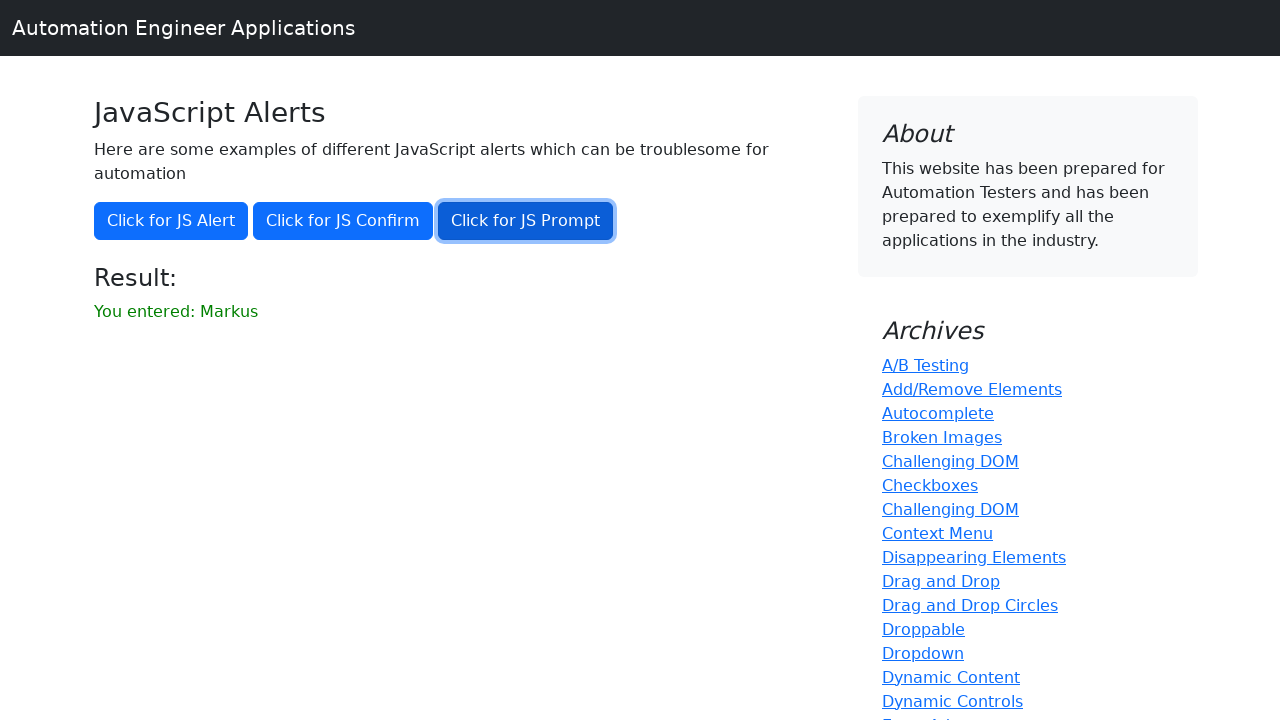